Tests autocomplete functionality by typing "Ind" and using arrow keys to select from suggestions

Starting URL: https://rahulshettyacademy.com/AutomationPractice/

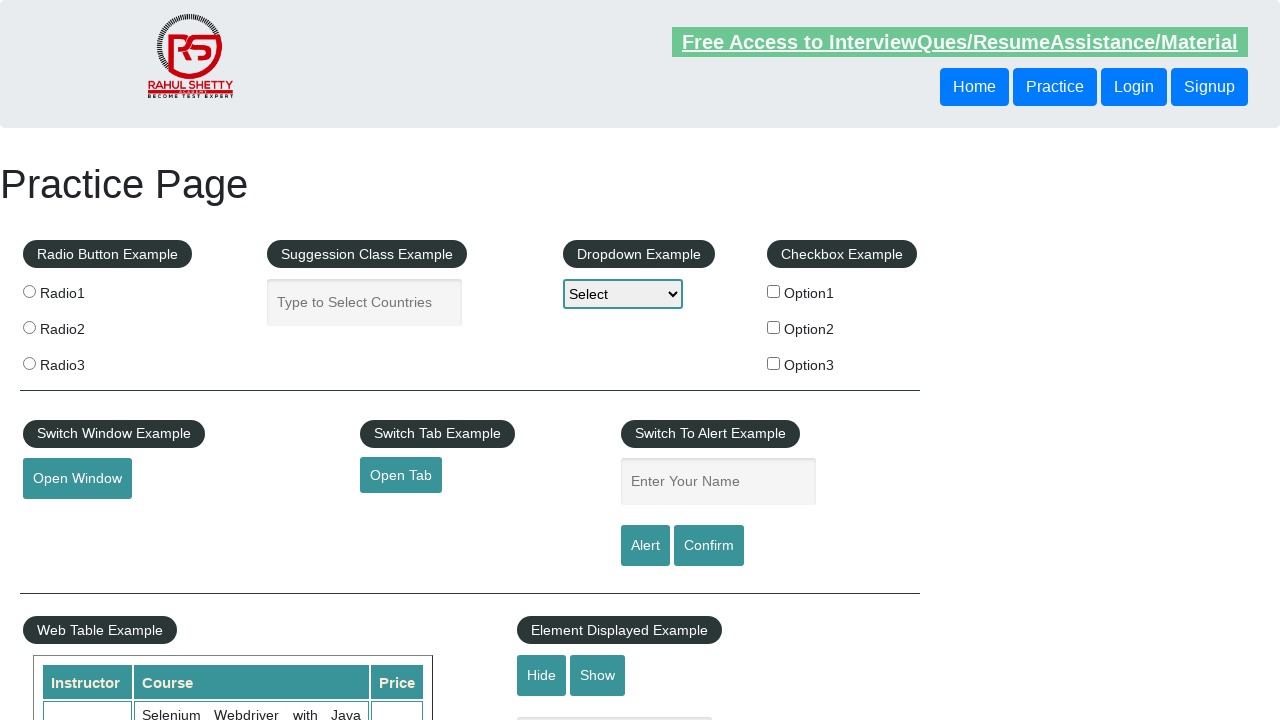

Filled autocomplete field with 'Ind' on #autocomplete
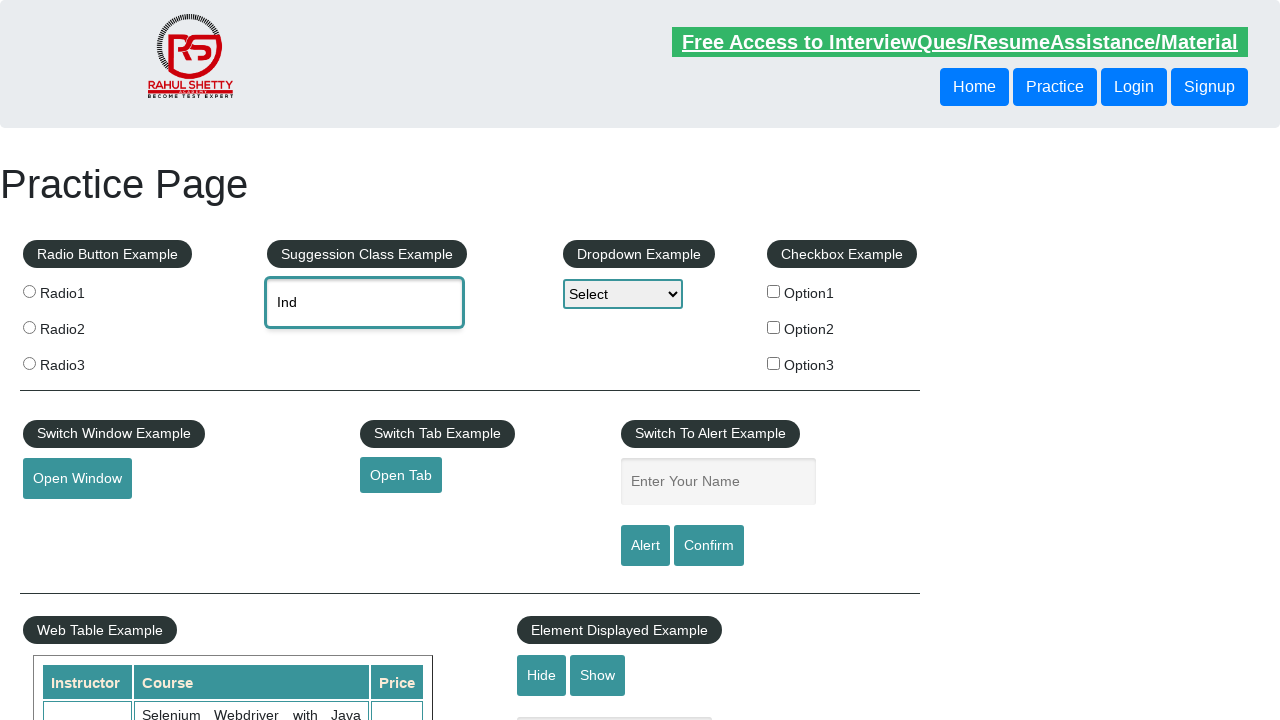

Pressed ArrowDown to navigate dropdown suggestions on #autocomplete
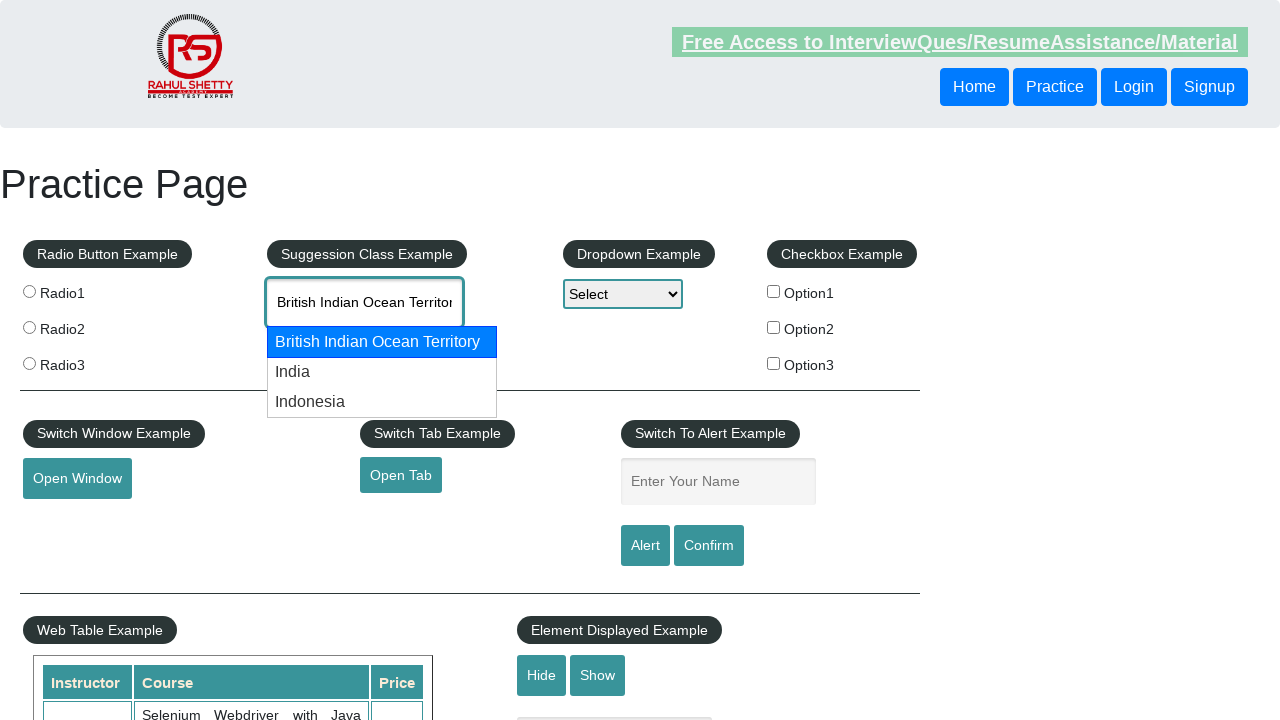

Pressed ArrowDown again to select next suggestion on #autocomplete
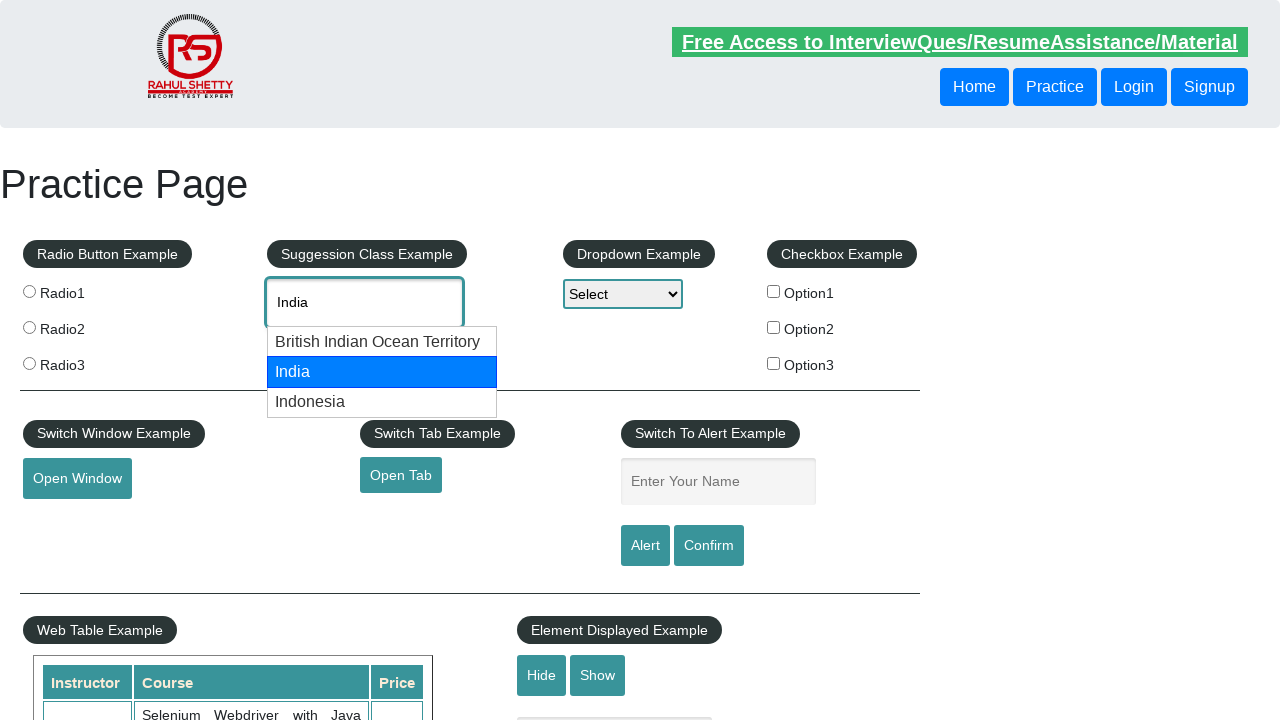

Waited 1000ms for selection to be reflected
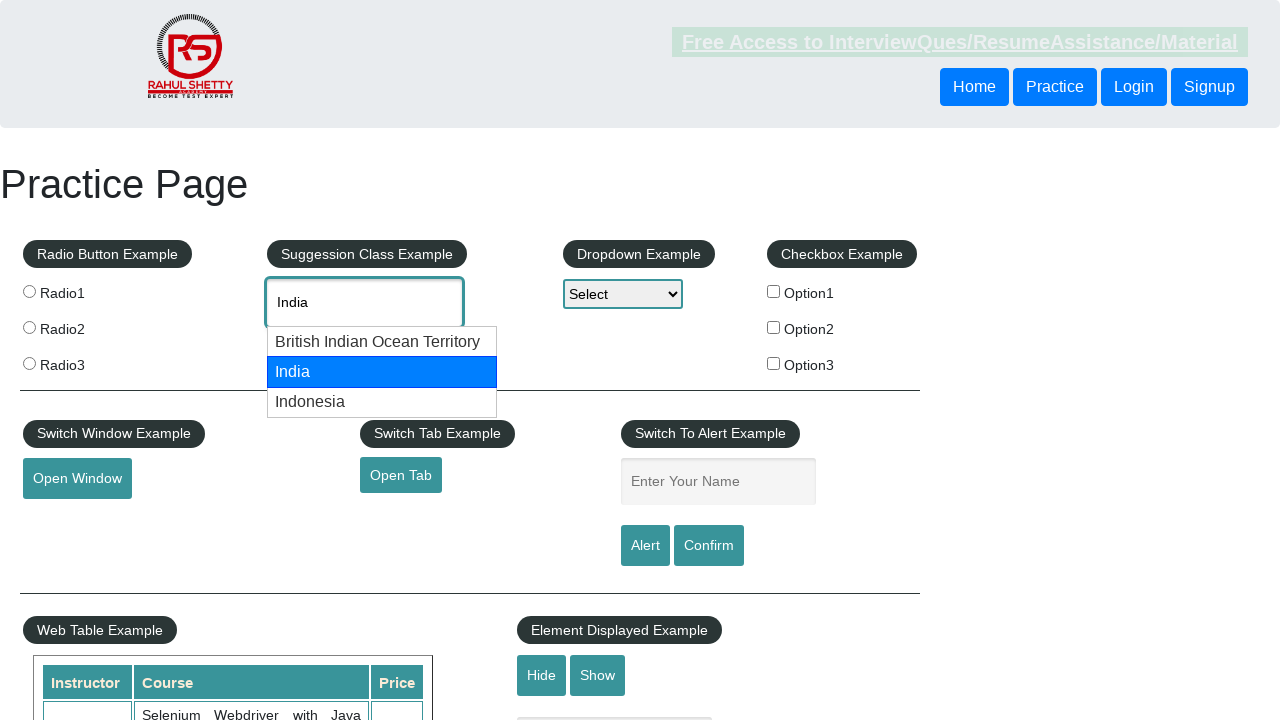

Retrieved selected autocomplete value: 'India'
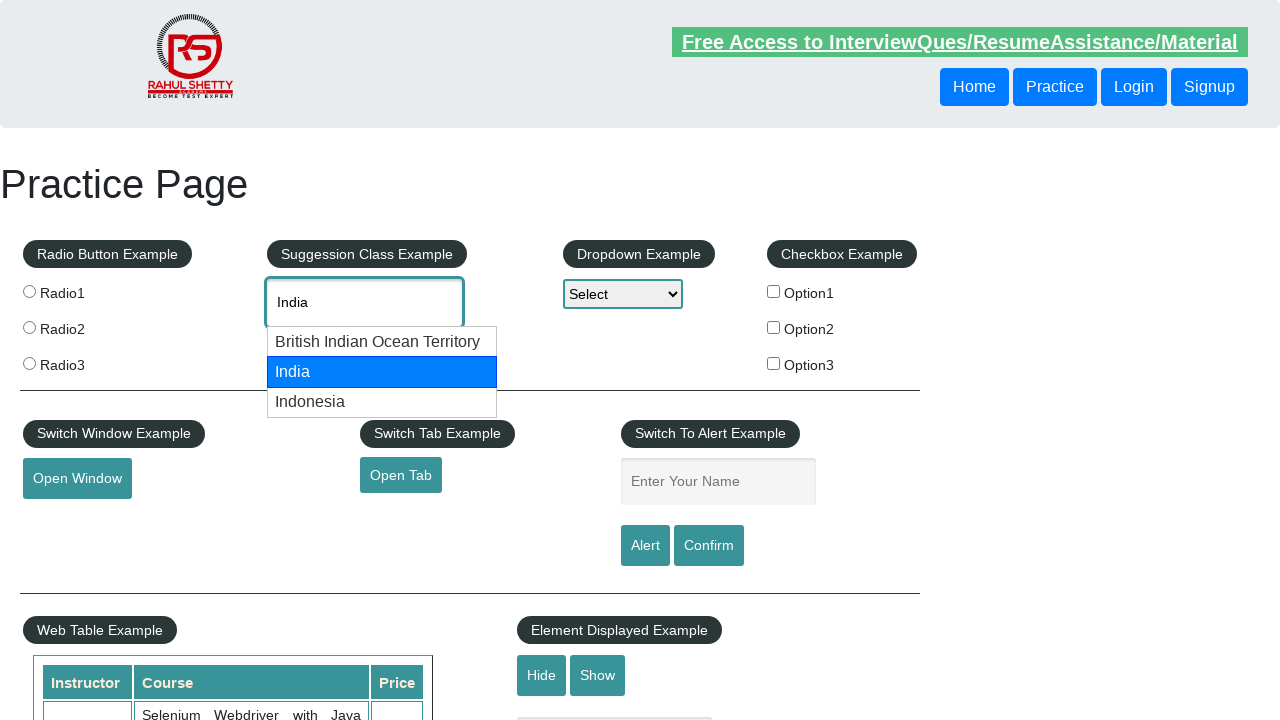

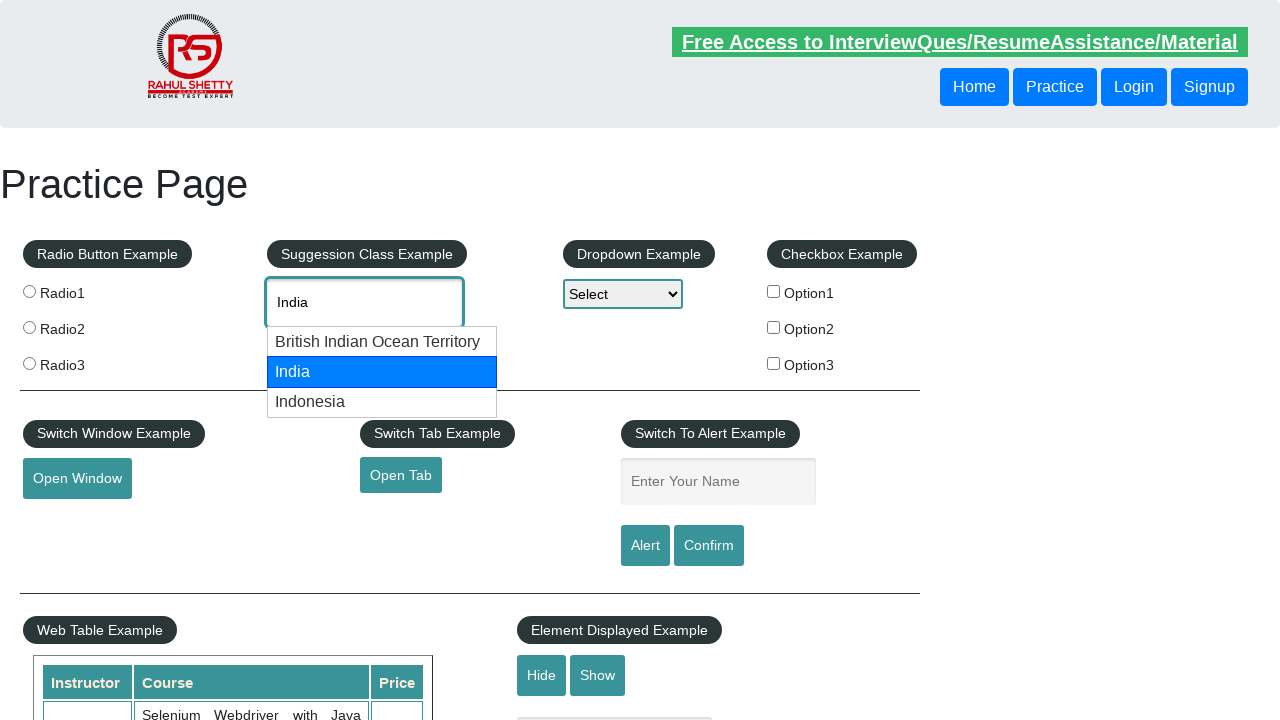